Tests drag and drop functionality on a sortable list by repeatedly dragging the first element to the last position and verifying the list reorders correctly through a full rotation cycle.

Starting URL: https://demoqa.com/sortable

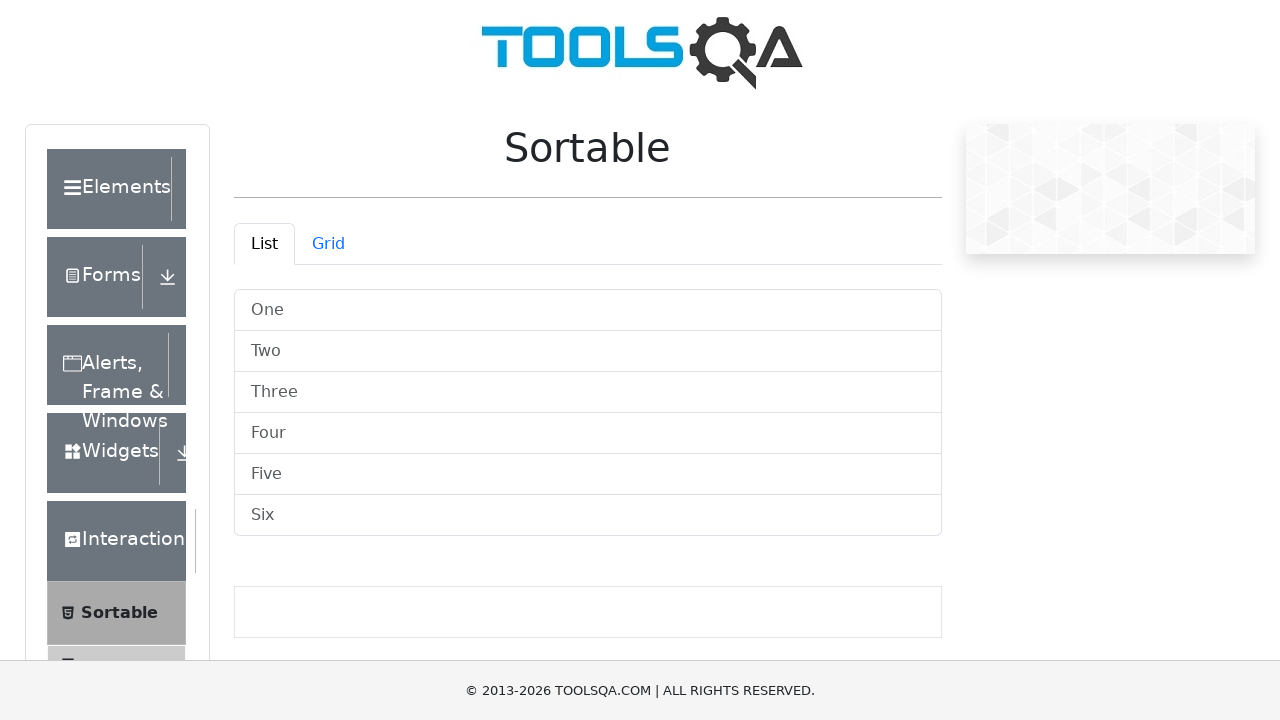

Sortable list container loaded
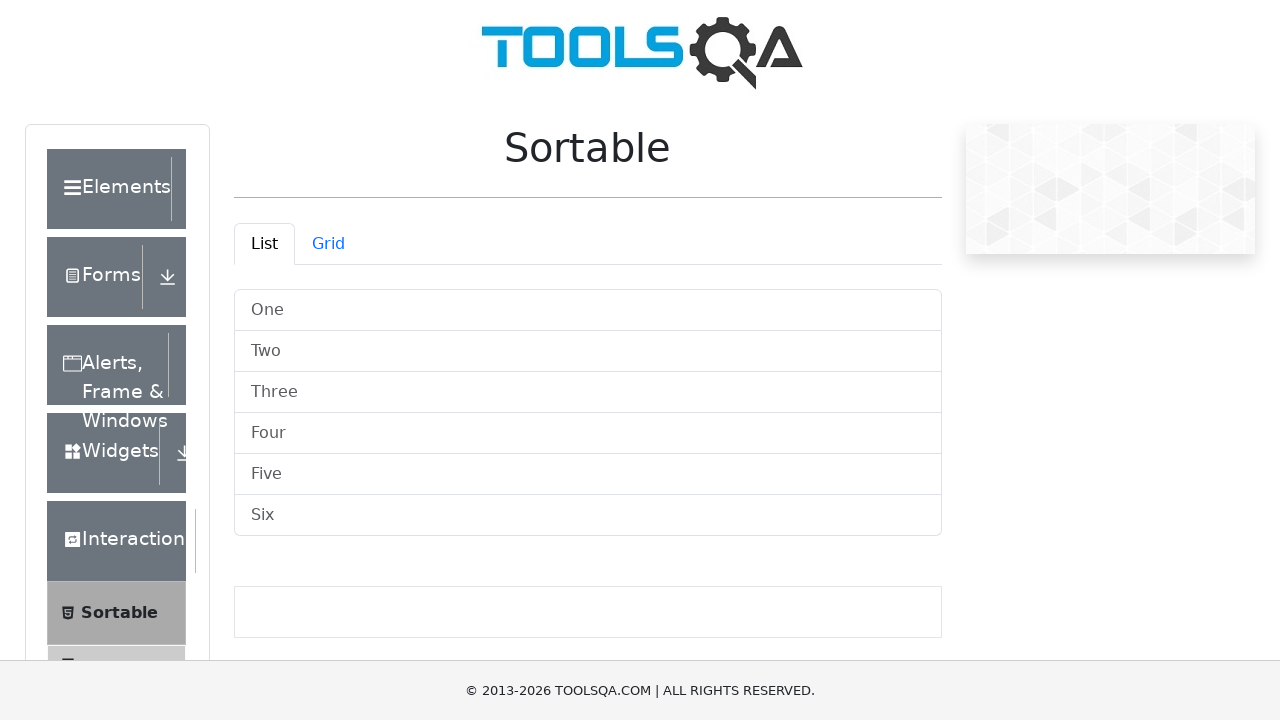

Dragged first block to last position (Drag 1/6) at (588, 516)
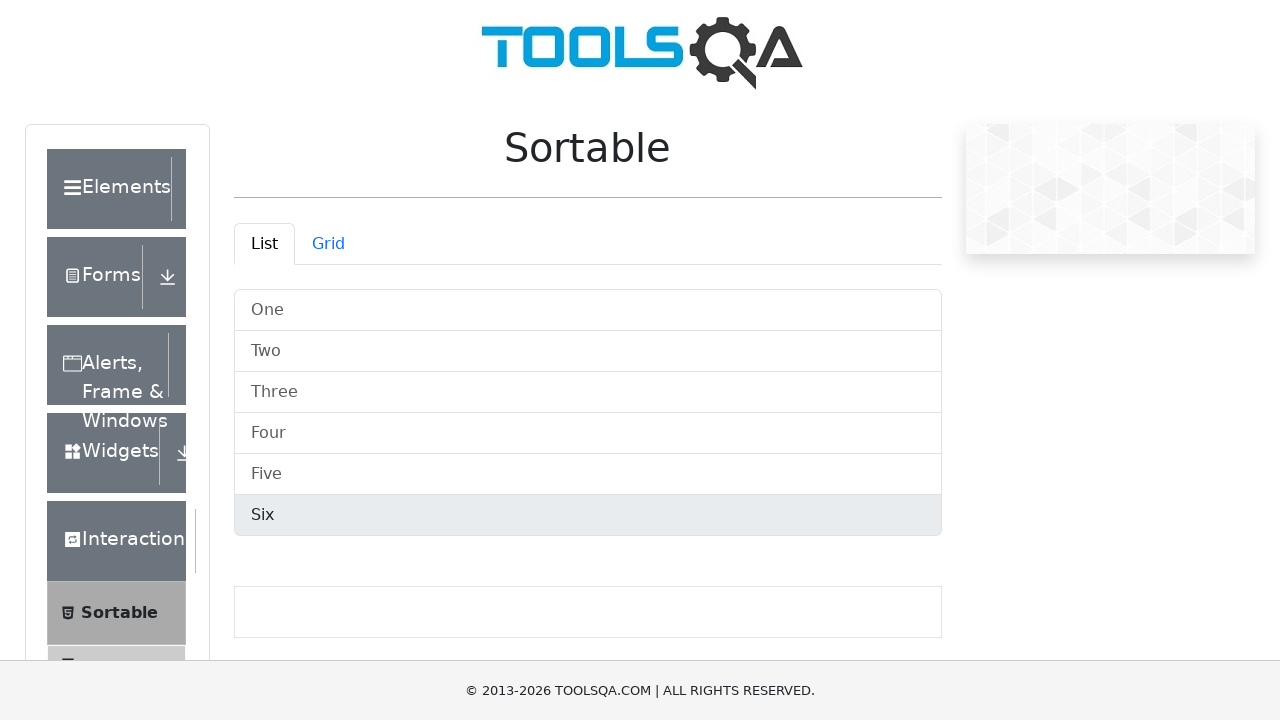

Waited for reorder animation to complete
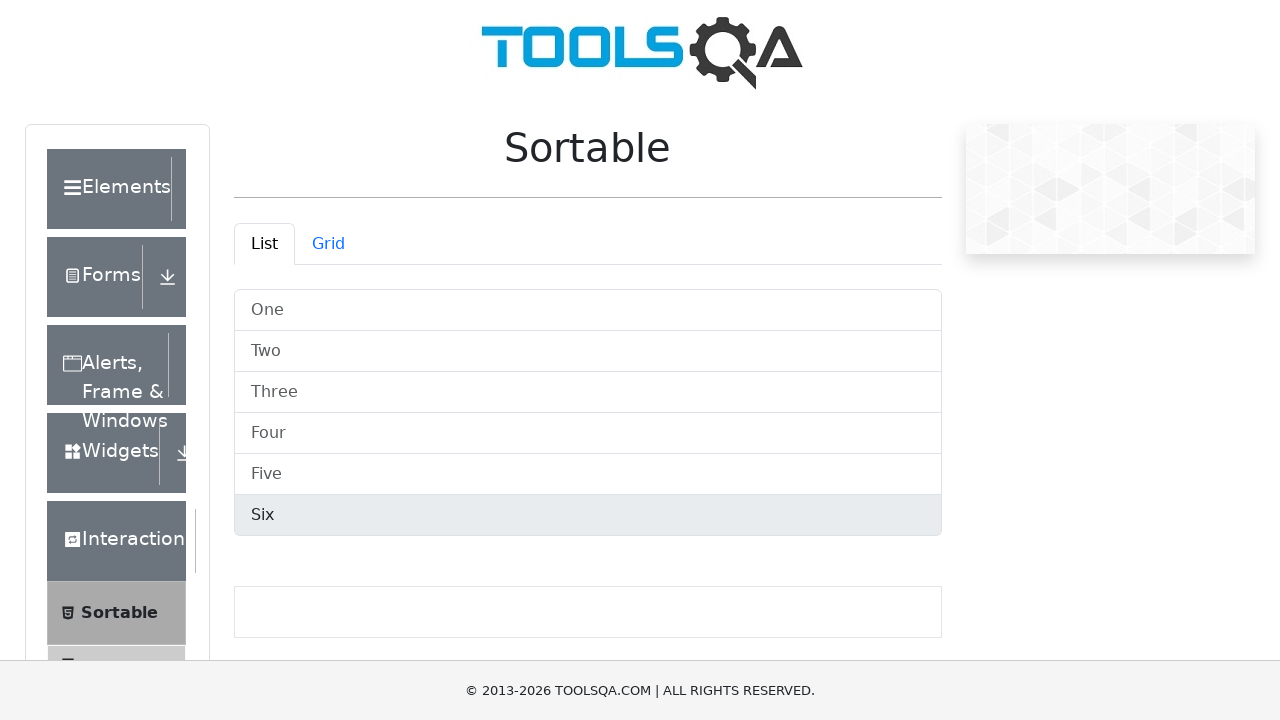

Dragged first block to last position (Drag 2/6) at (588, 516)
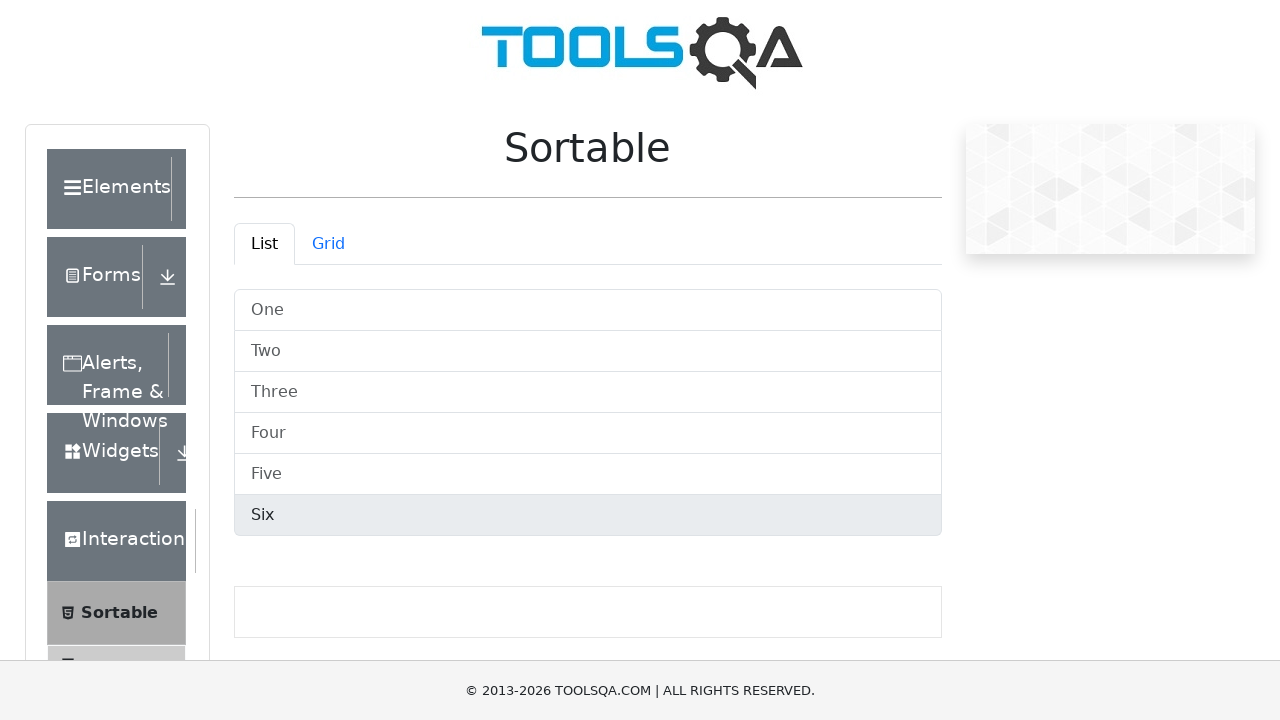

Waited for reorder animation to complete
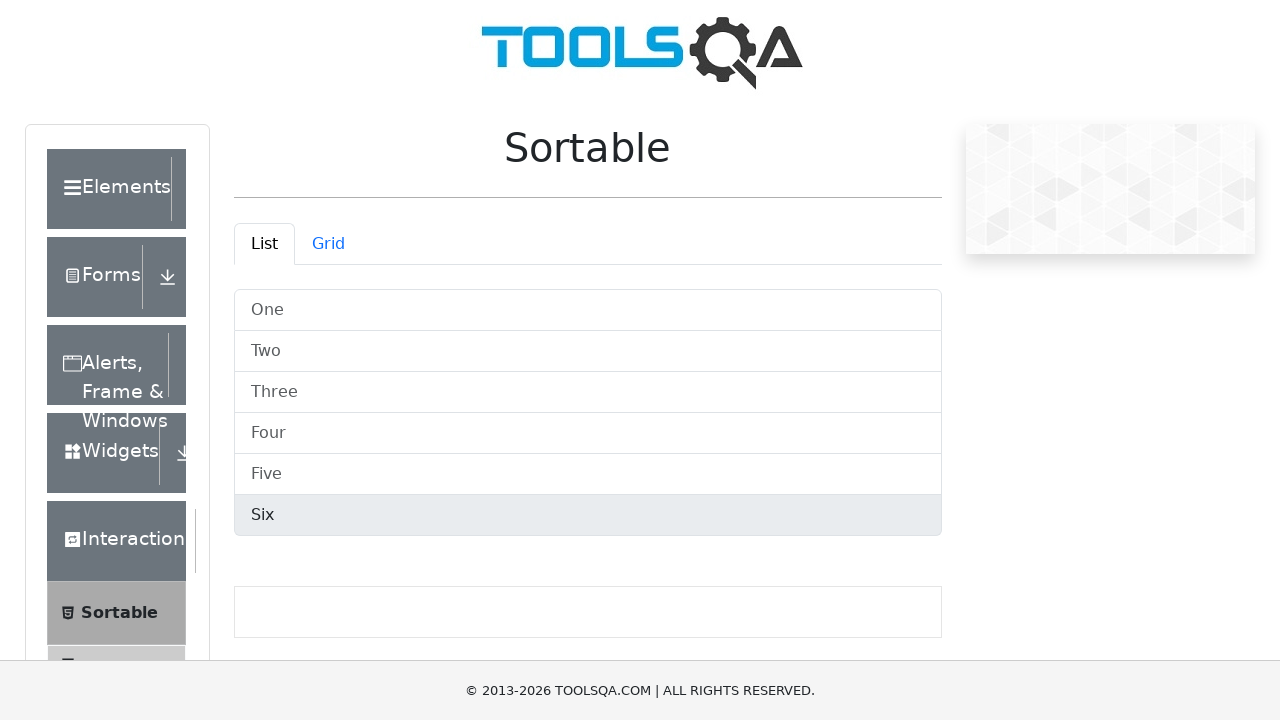

Dragged first block to last position (Drag 3/6) at (588, 516)
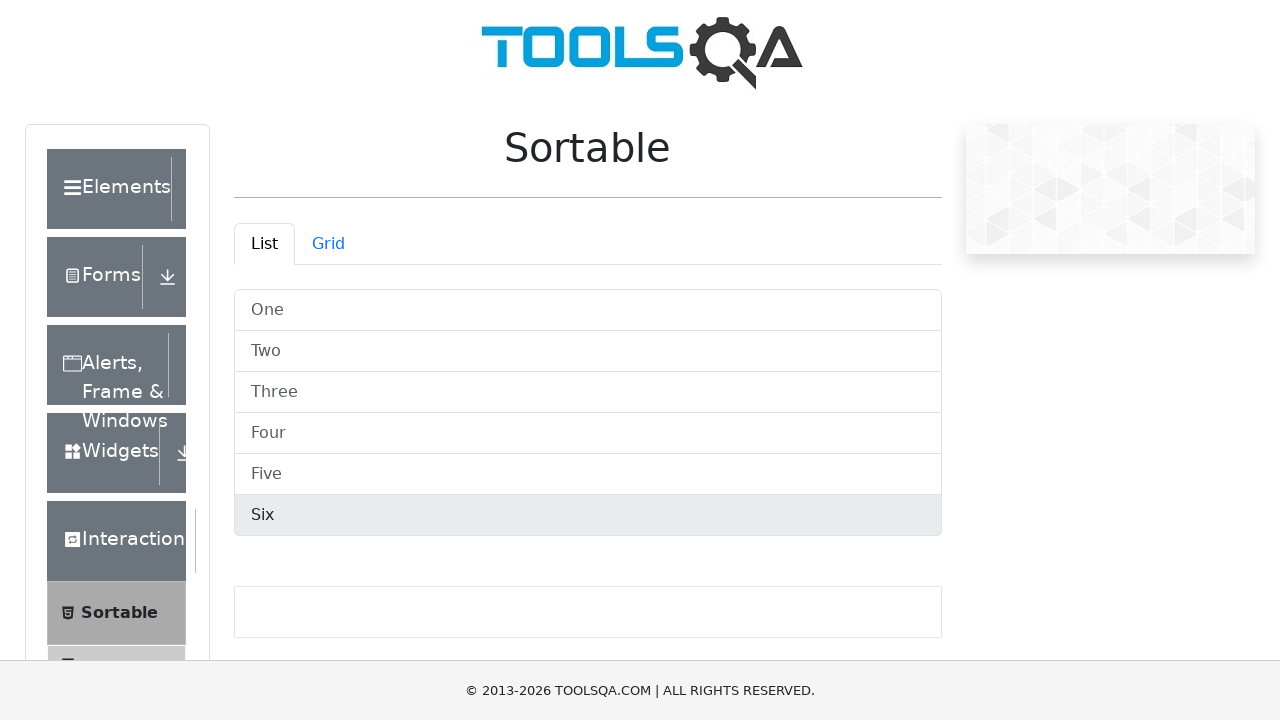

Waited for reorder animation to complete
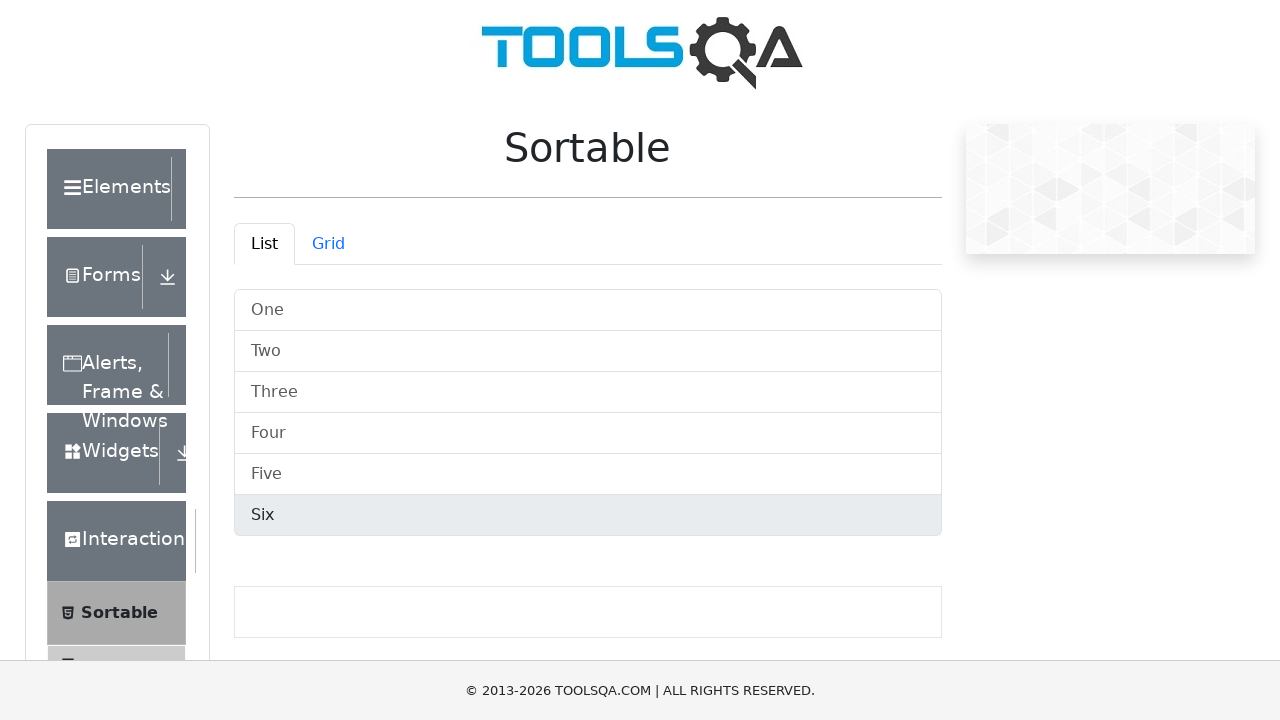

Dragged first block to last position (Drag 4/6) at (588, 516)
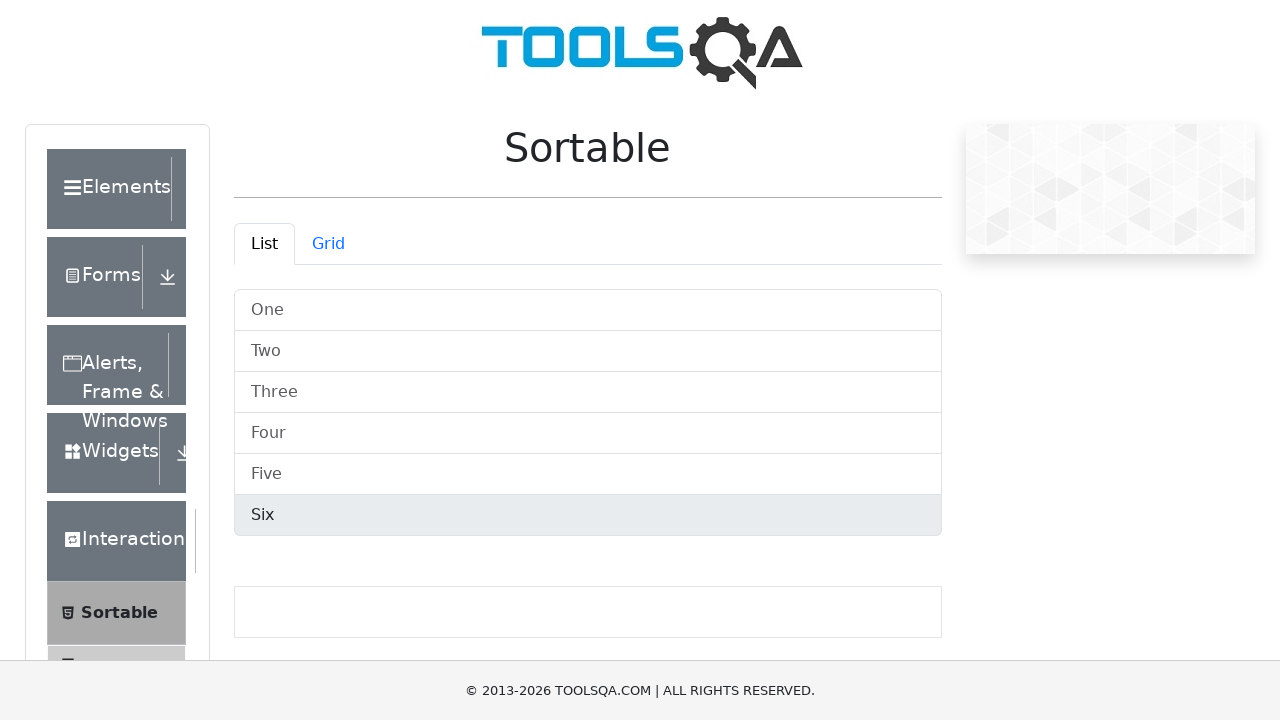

Waited for reorder animation to complete
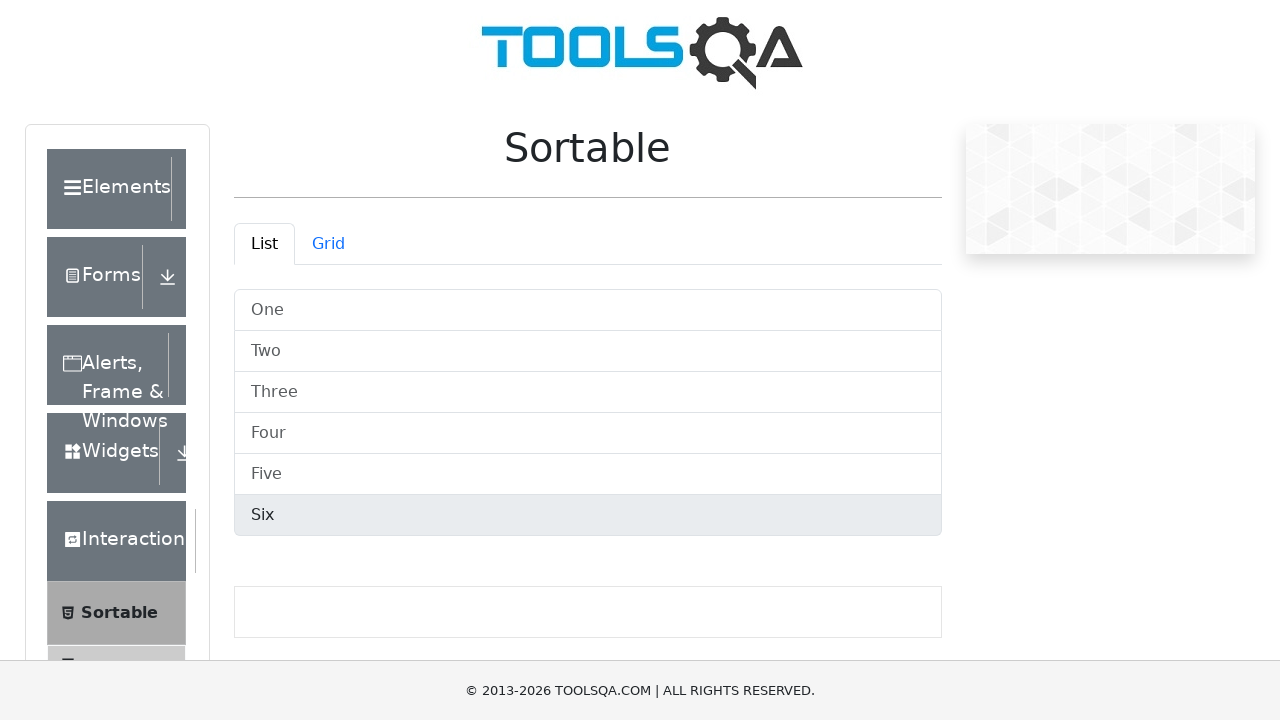

Dragged first block to last position (Drag 5/6) at (588, 516)
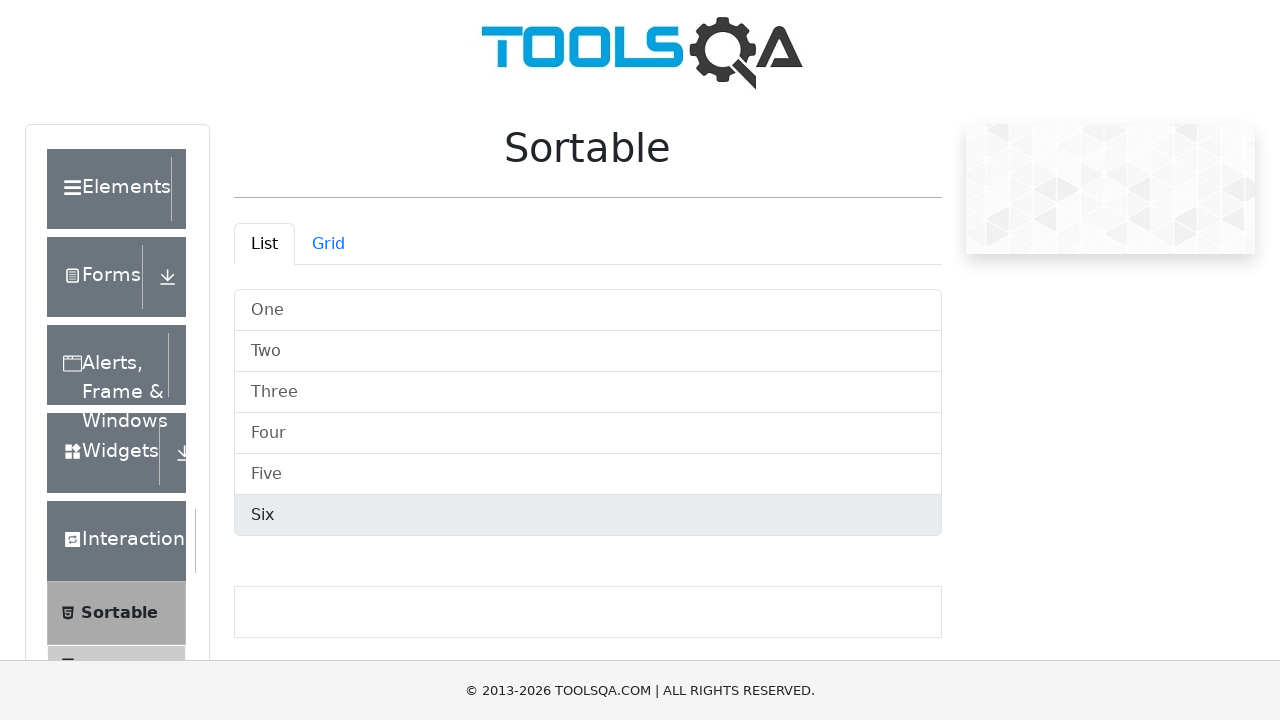

Waited for reorder animation to complete
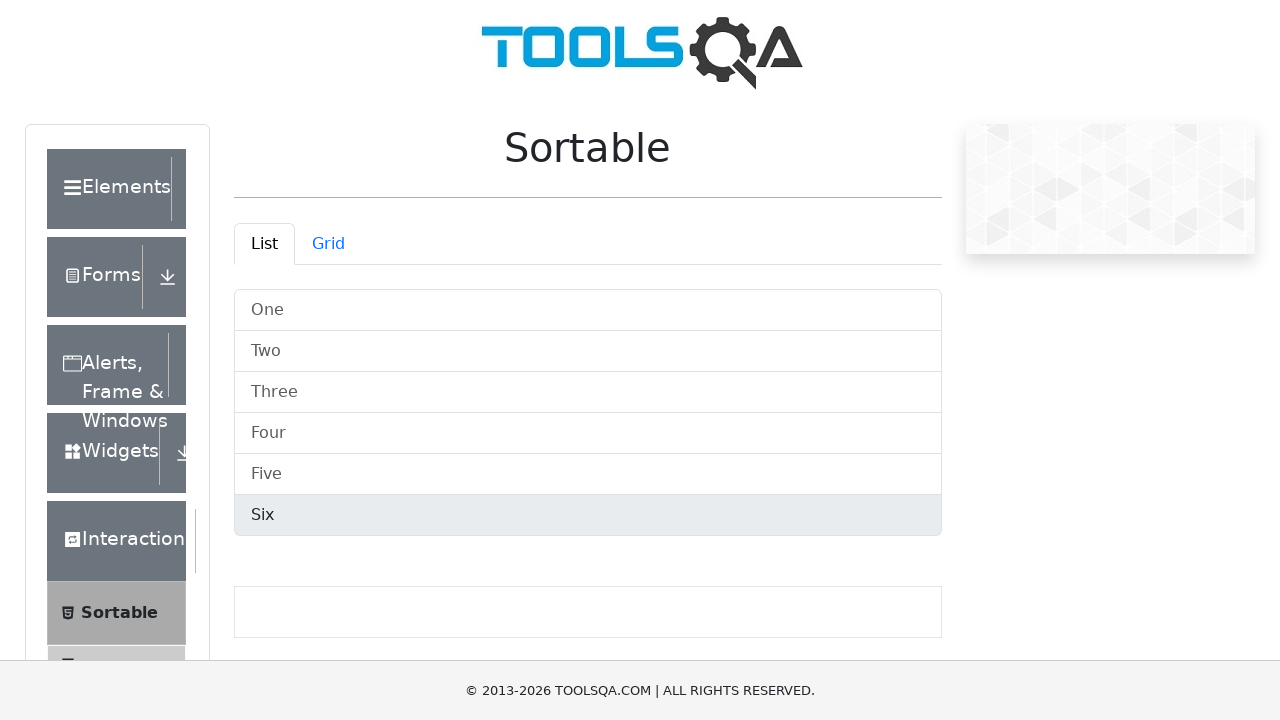

Dragged first block to last position (Drag 6/6) - completing full rotation cycle at (588, 516)
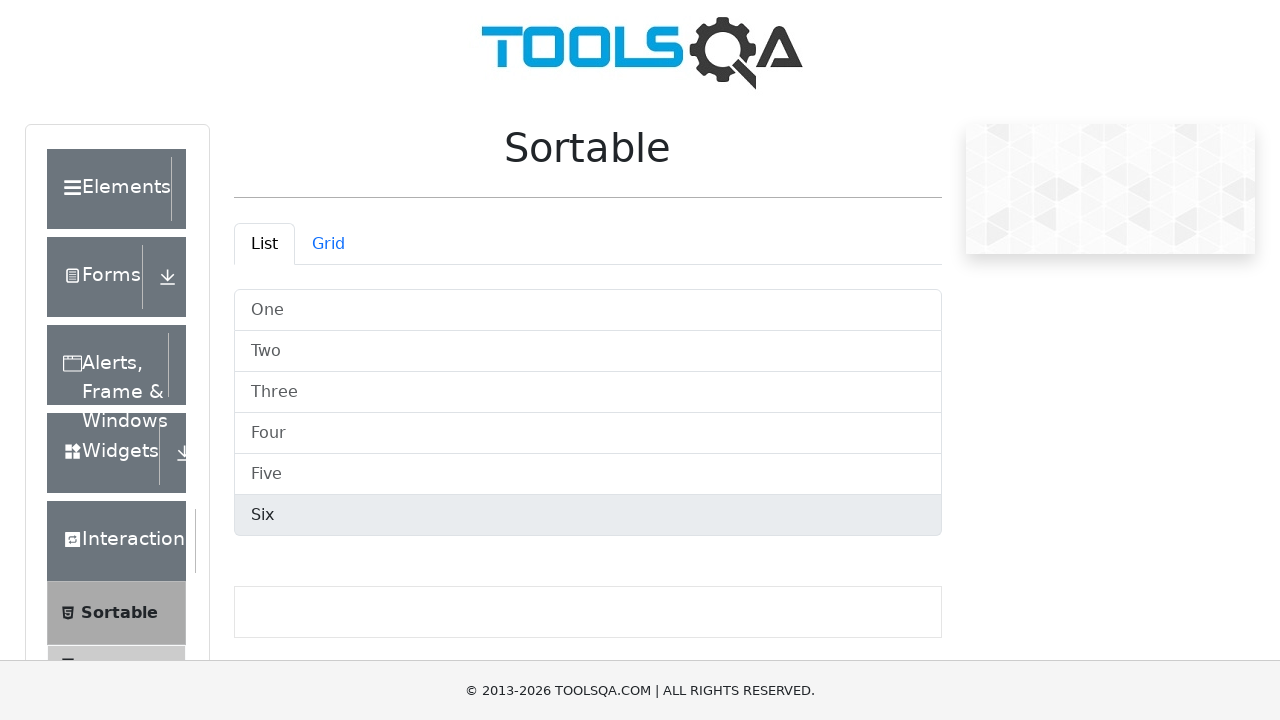

Waited for final reorder animation - list should return to original order
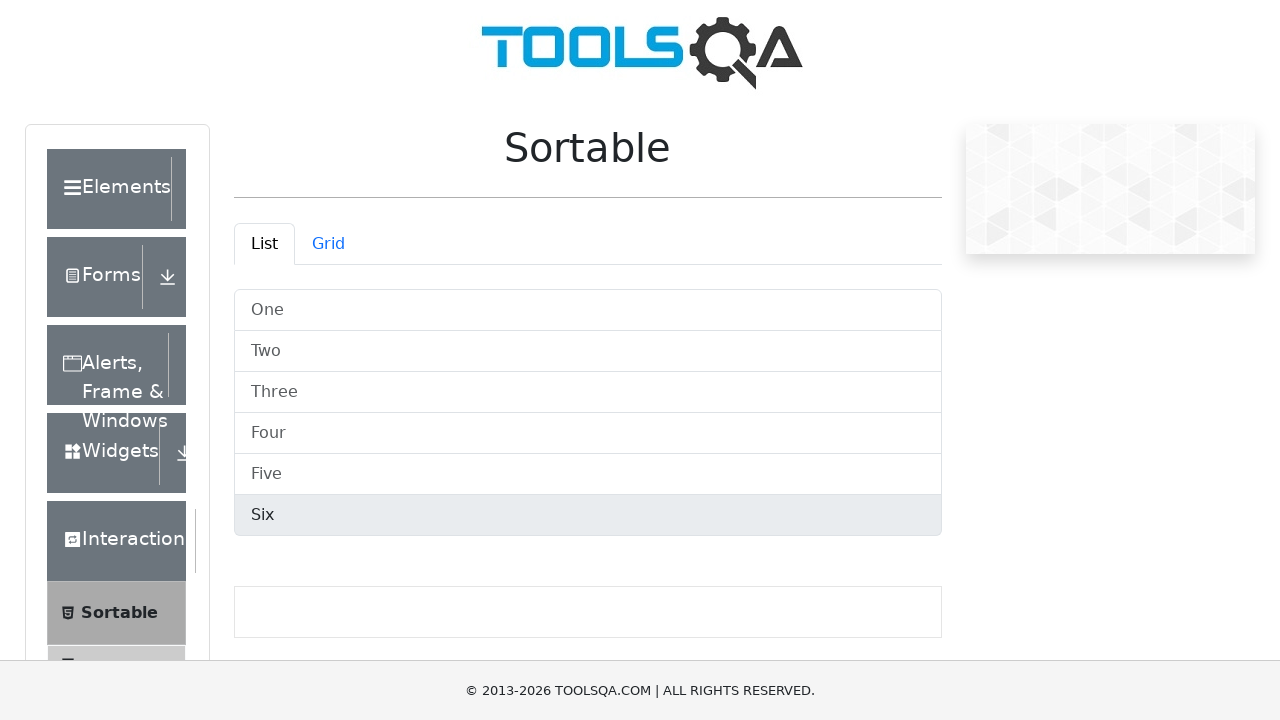

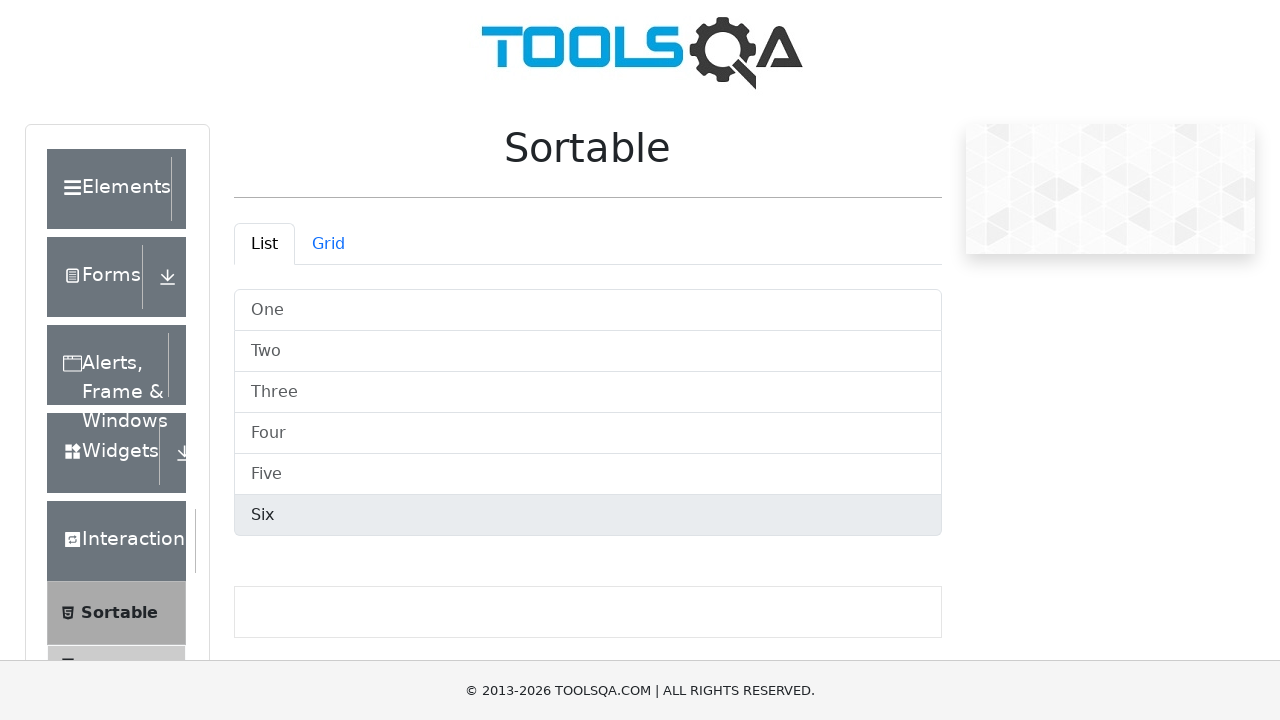